Tests JavaScript prompt dialog by triggering it, entering text, and accepting it

Starting URL: https://automationfc.github.io/basic-form/index.html

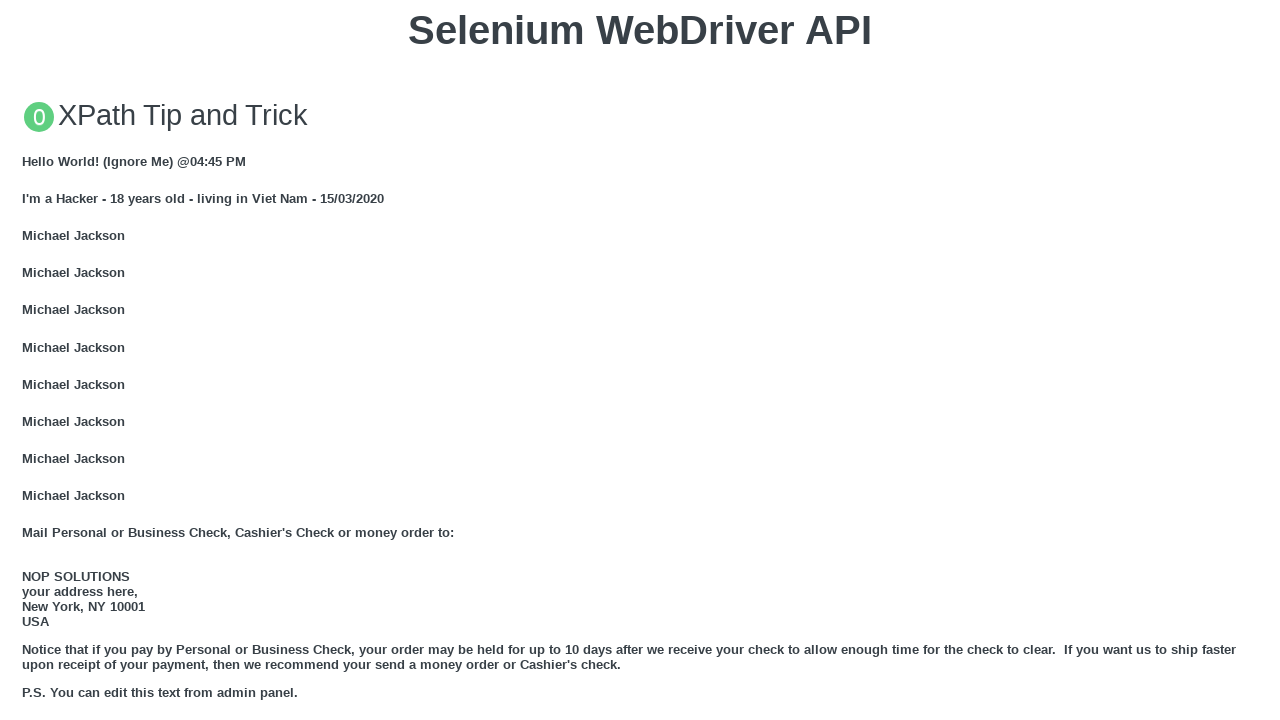

Set up dialog handler to accept prompt with text 'Automation Testing'
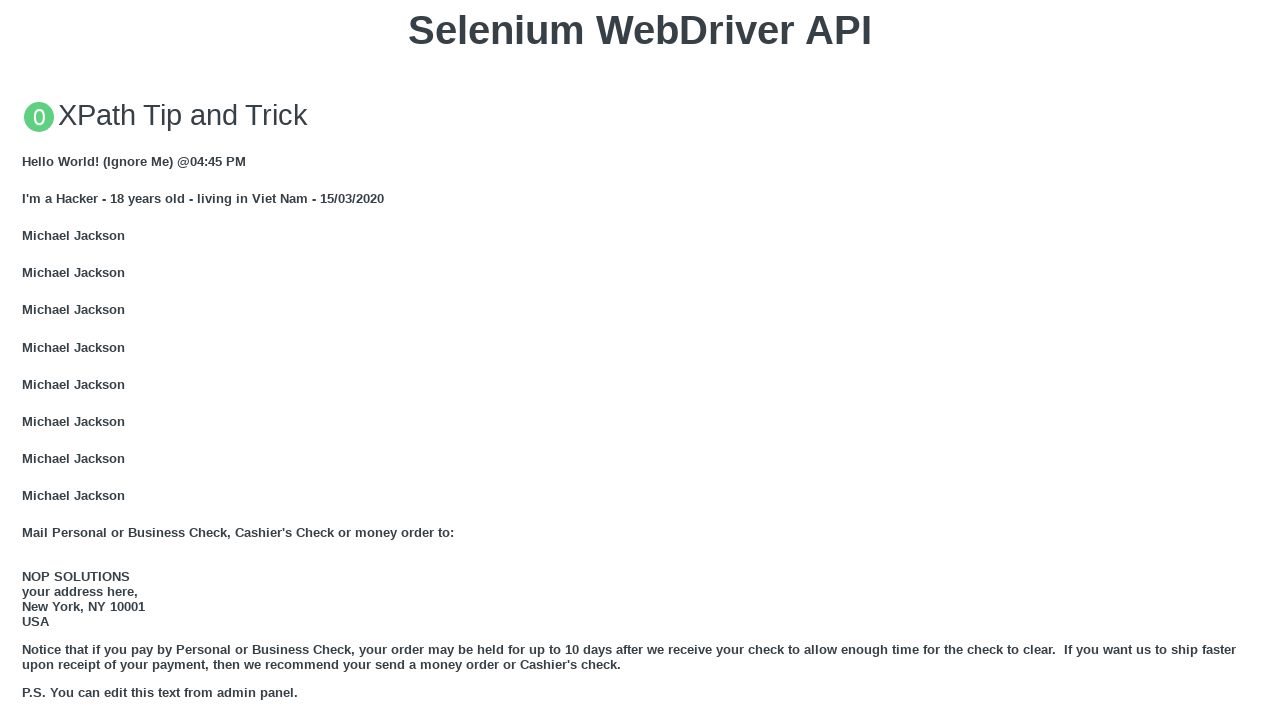

Clicked button to trigger JavaScript prompt dialog at (640, 360) on xpath=//button[text()='Click for JS Prompt']
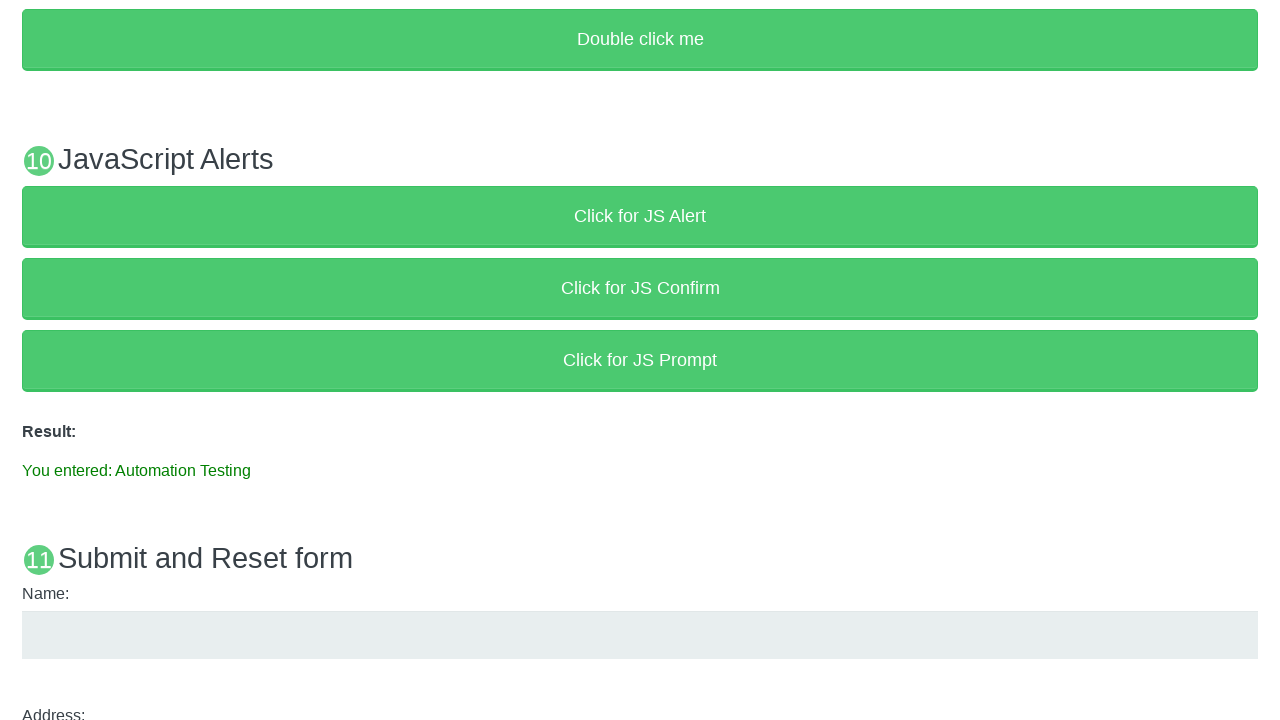

Waited for result element to appear
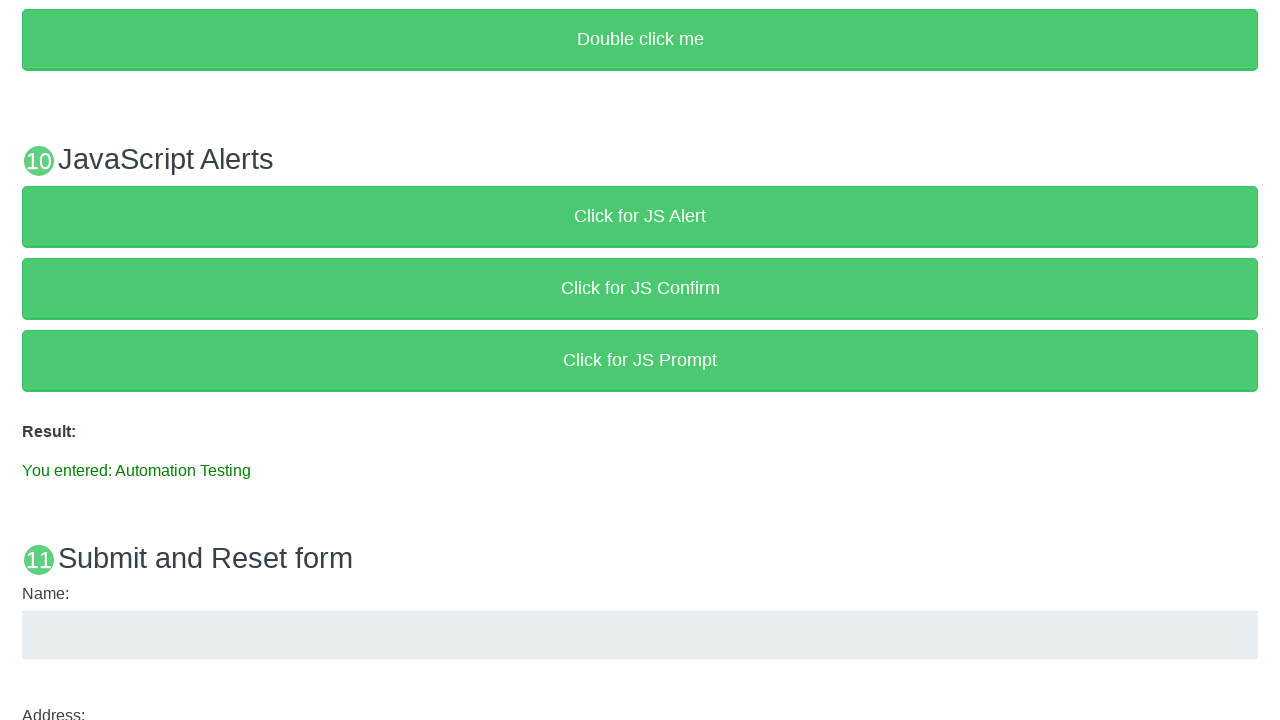

Verified that result text contains 'You entered: Automation Testing'
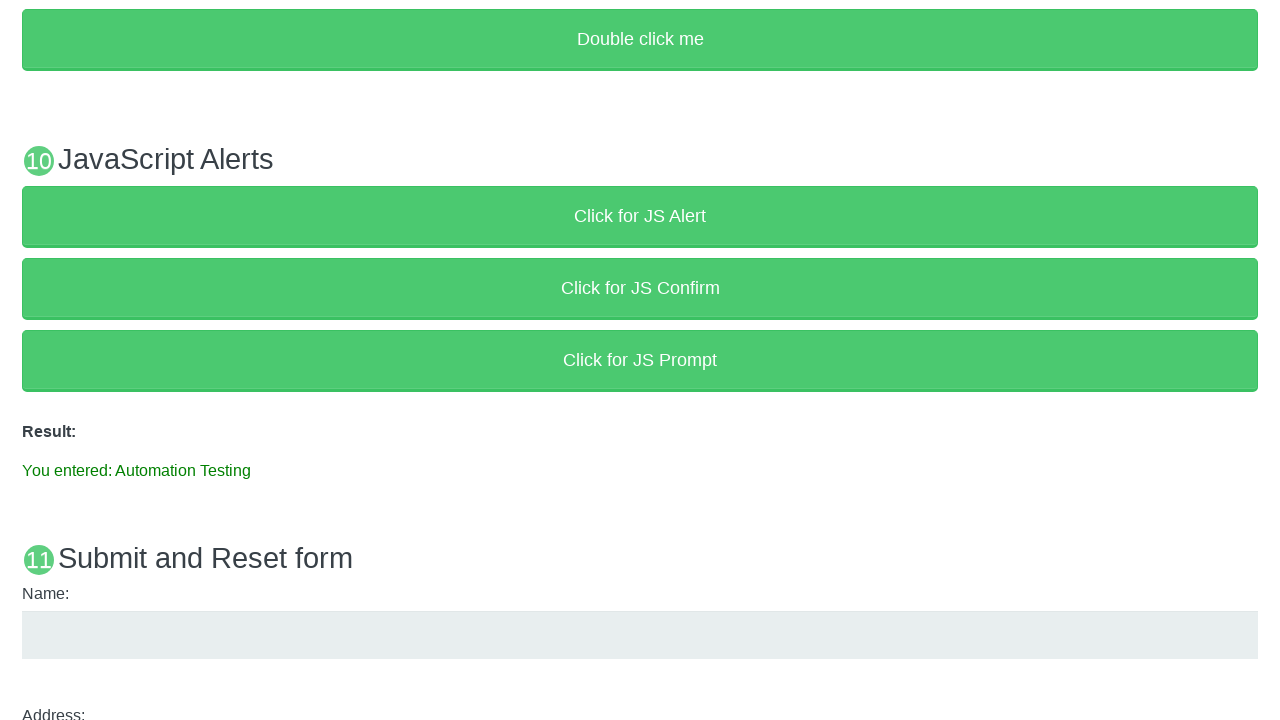

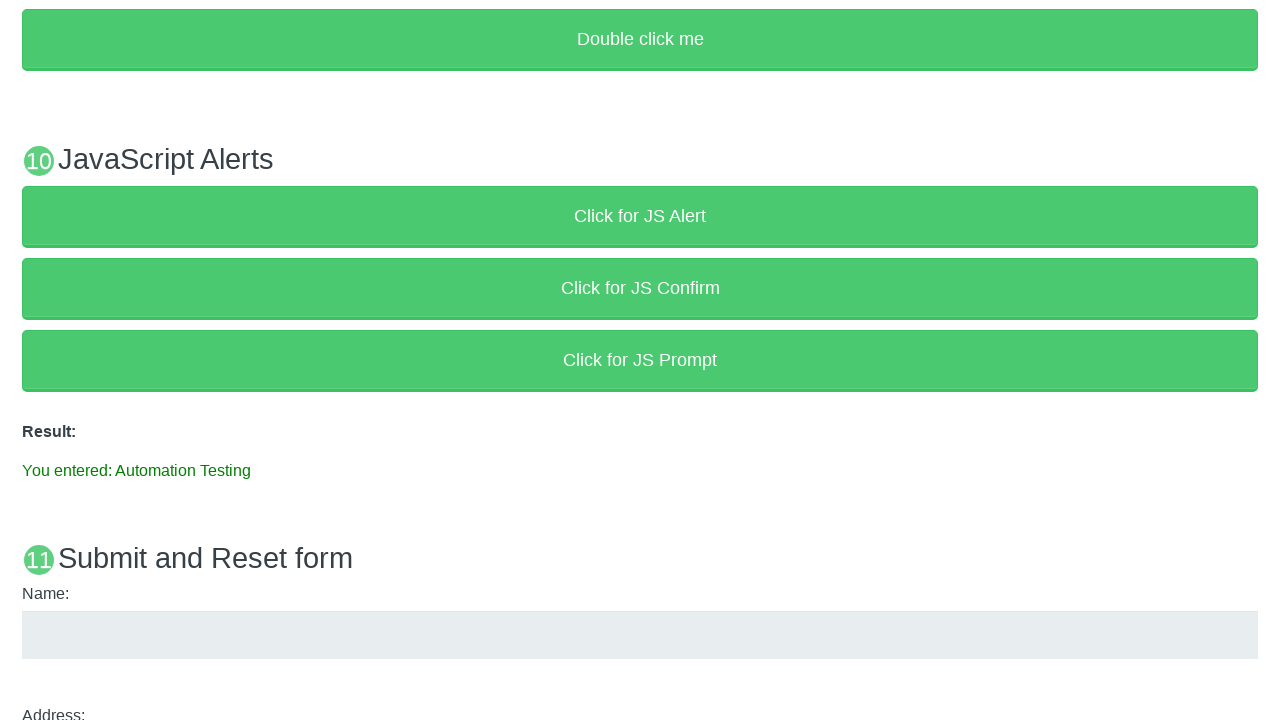